Navigates to the CSS Diner game website and verifies the page loads successfully

Starting URL: https://flukeout.github.io/

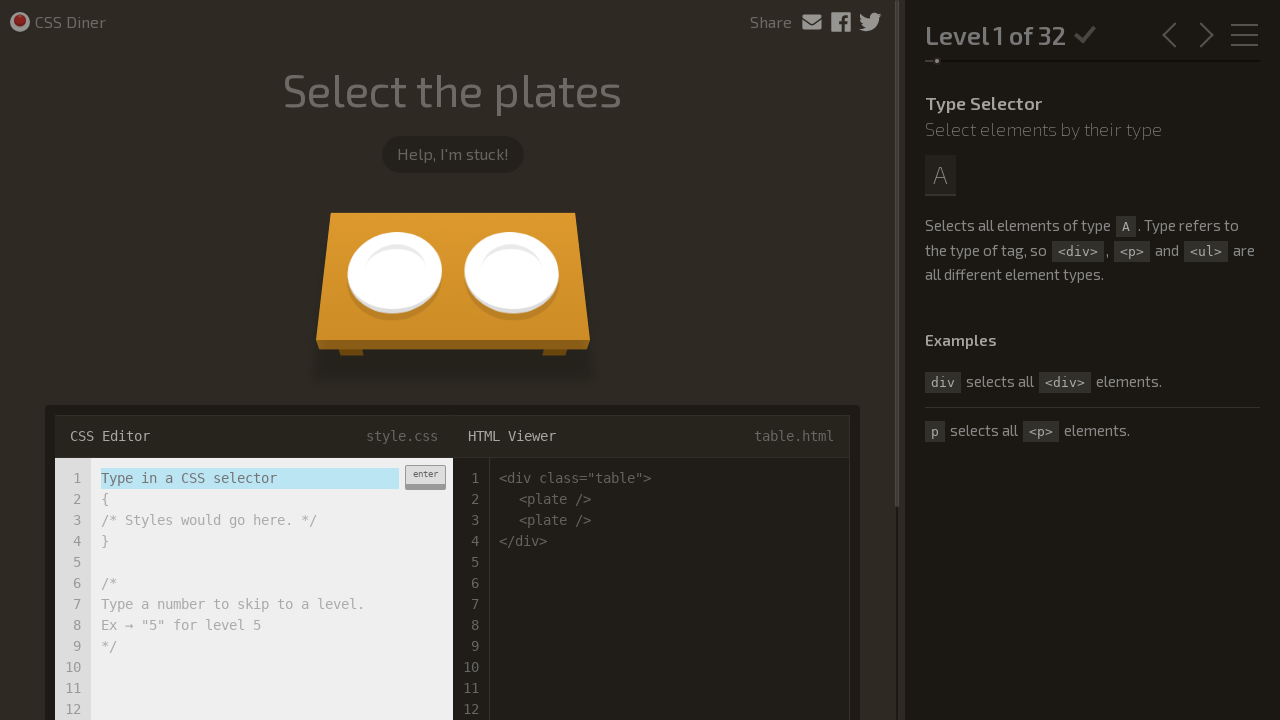

Waited for DOM content to load on CSS Diner game website
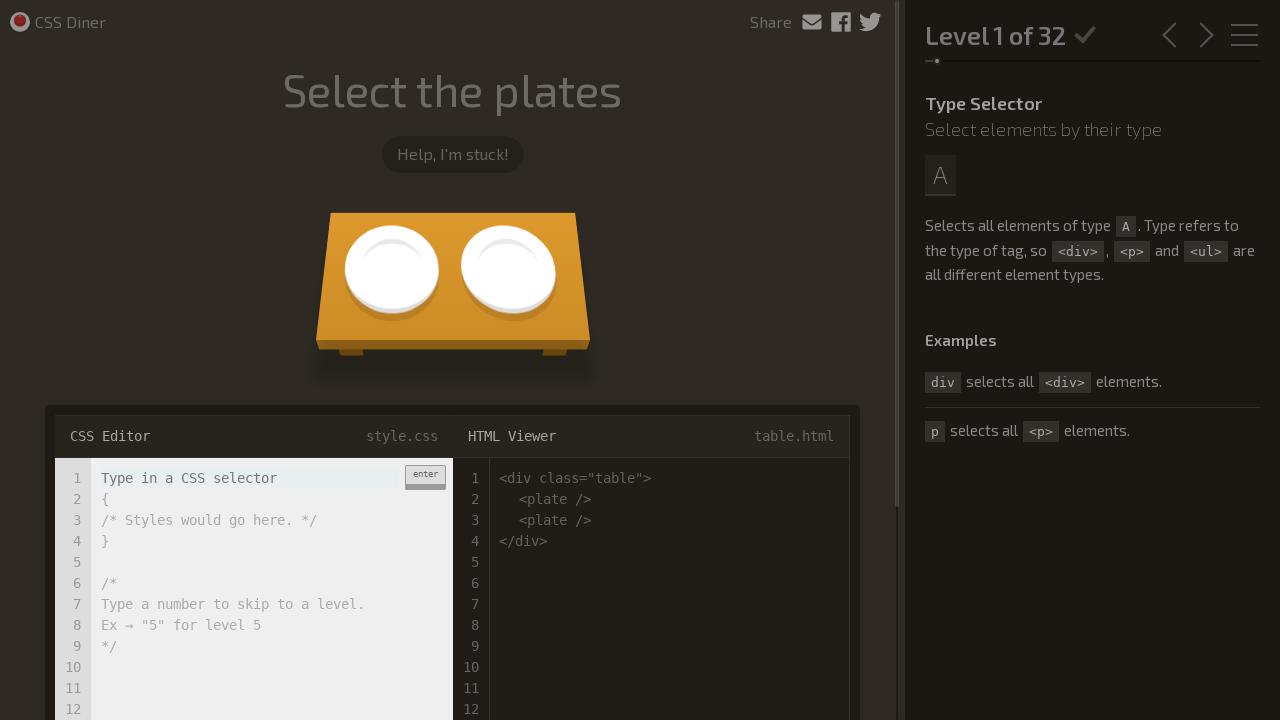

Verified game editor element is present on page
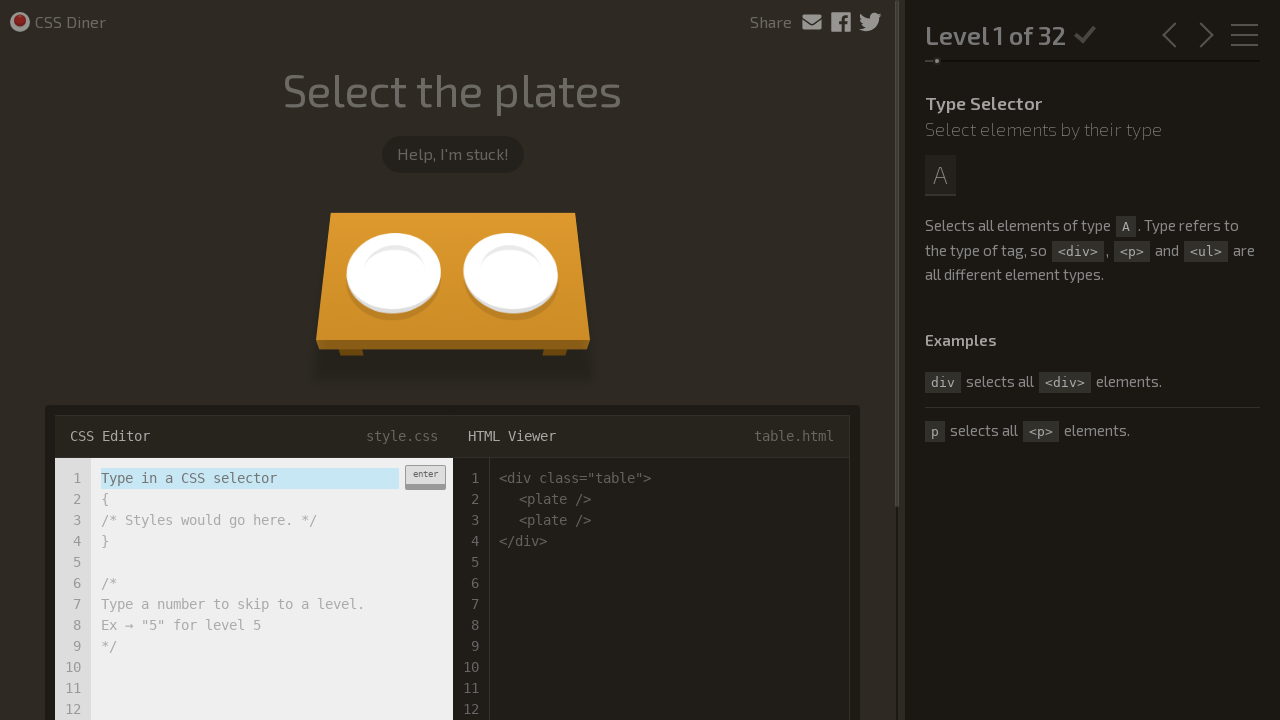

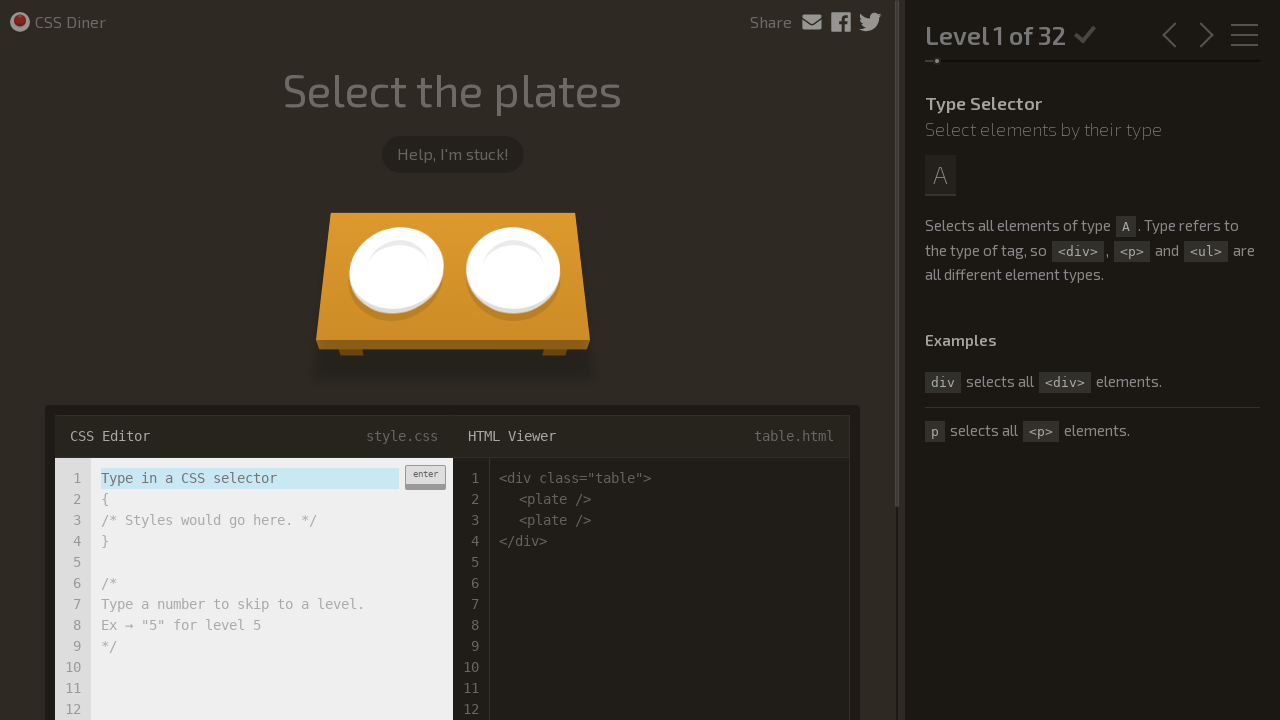